Tests handling multiple browser windows by clicking a link that opens a new window, switching to the new window to verify its content, closing it, and switching back to the original window.

Starting URL: https://the-internet.herokuapp.com/windows

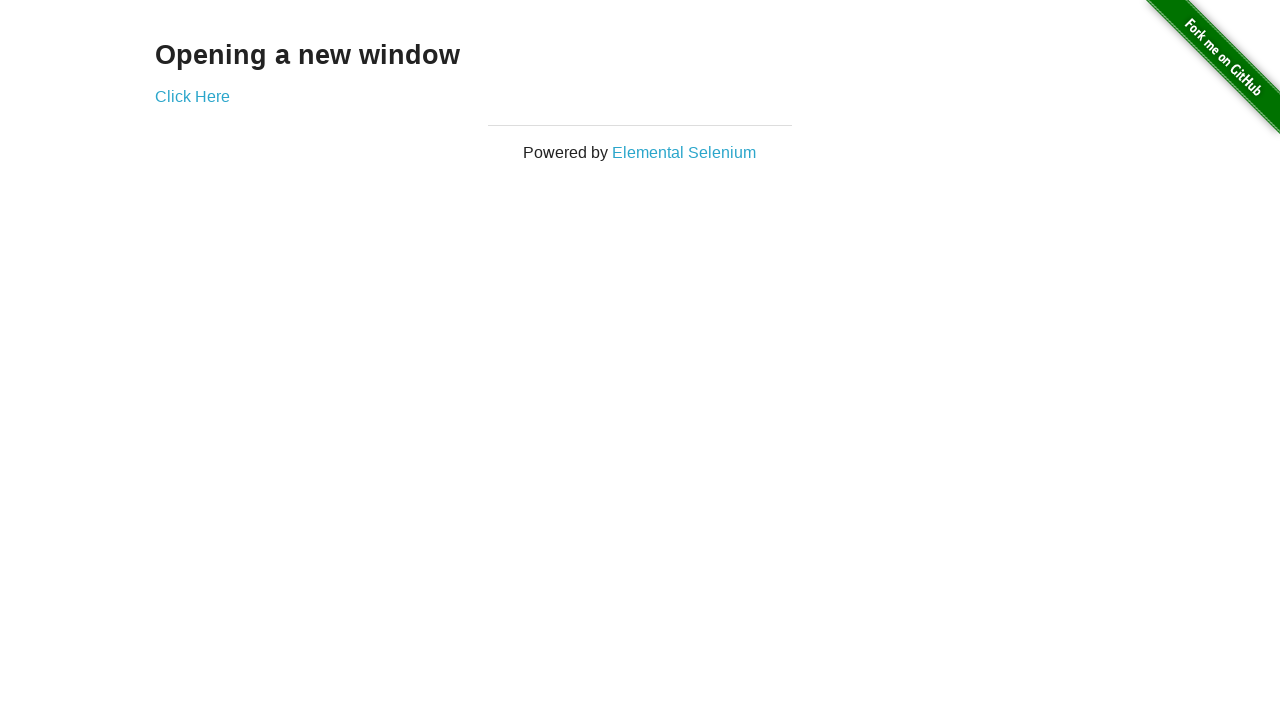

Clicked 'Click Here' link to open new window at (192, 96) on text=Click Here
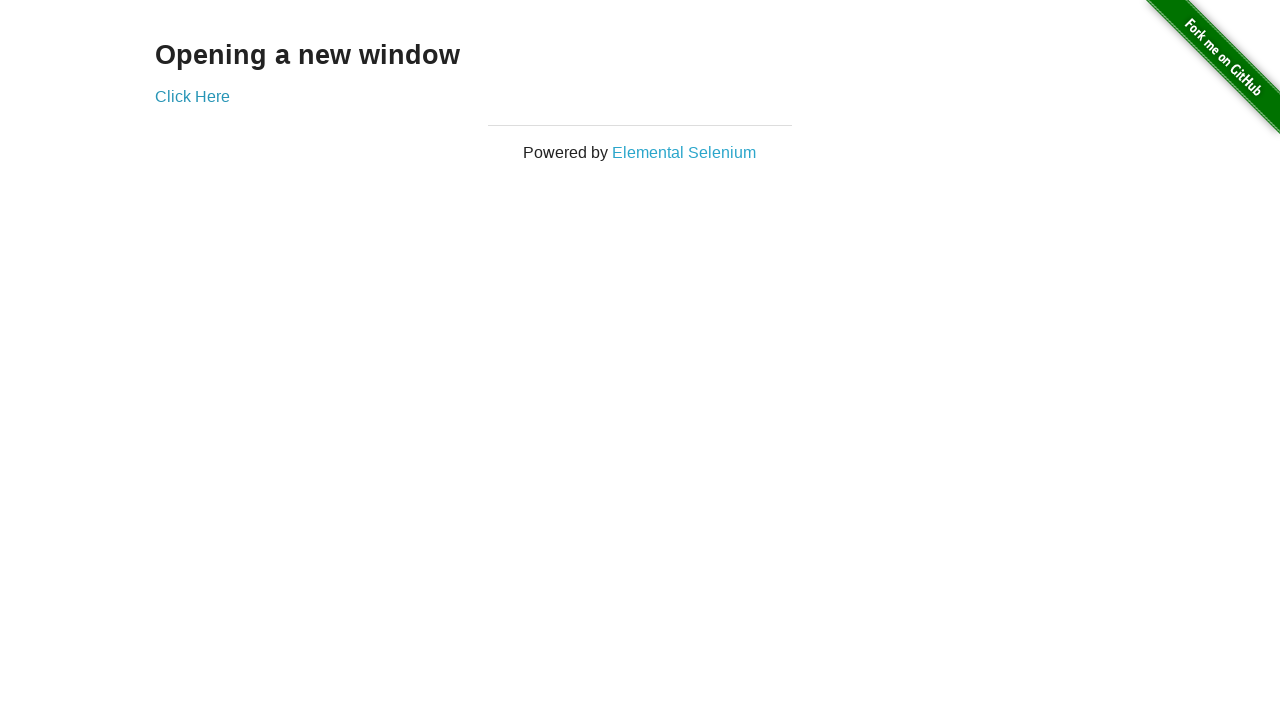

Waited for new window to open and captured new page reference at (192, 96) on text=Click Here
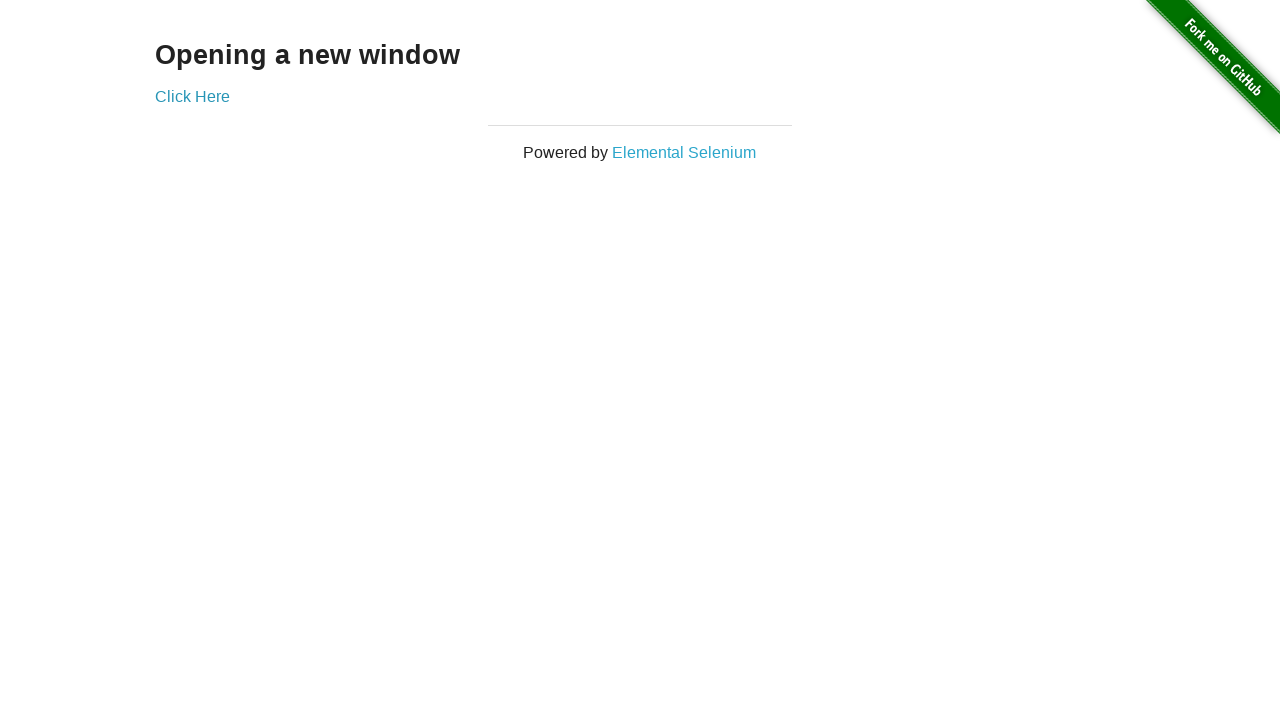

New window loaded completely
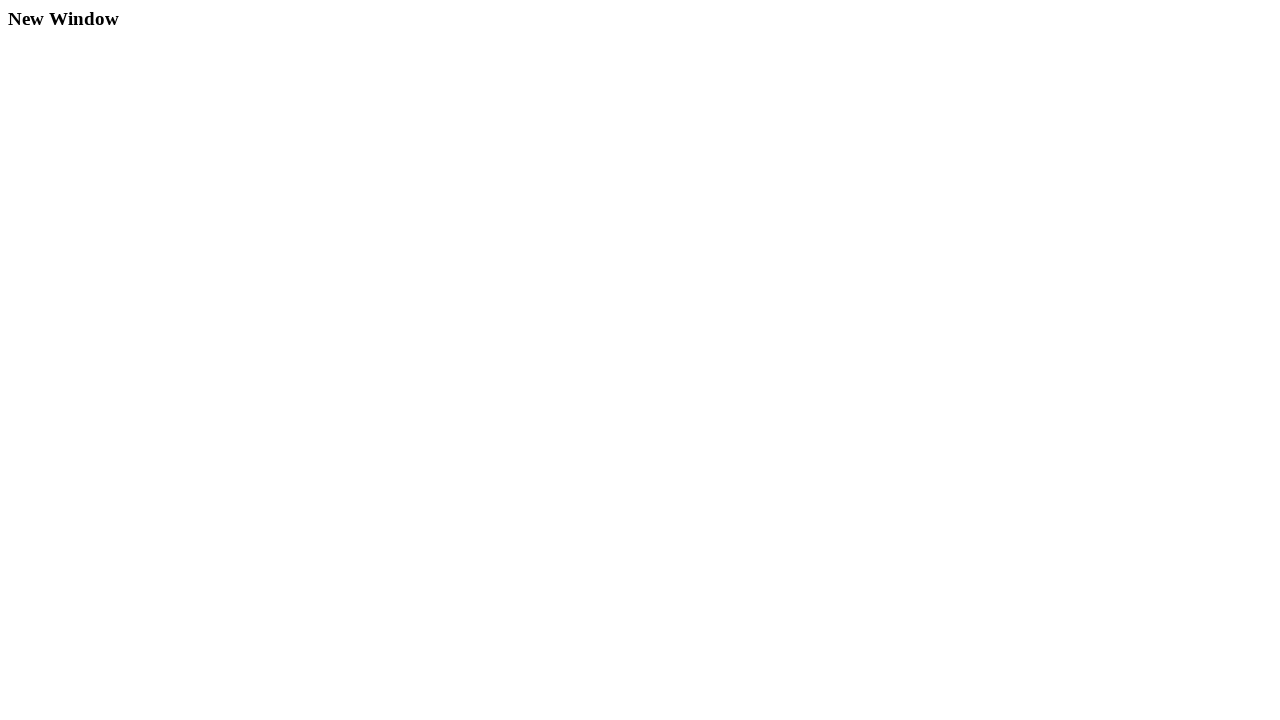

Verified new window contains 'New Window' content
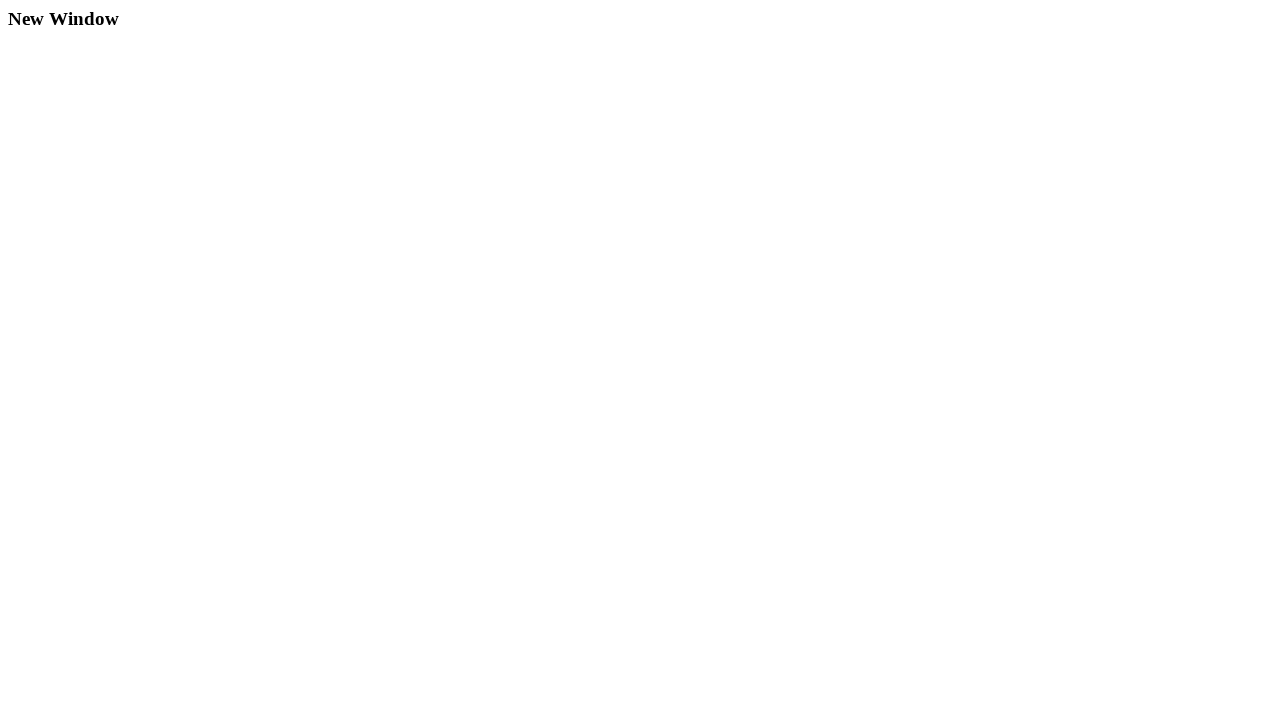

Closed the new window
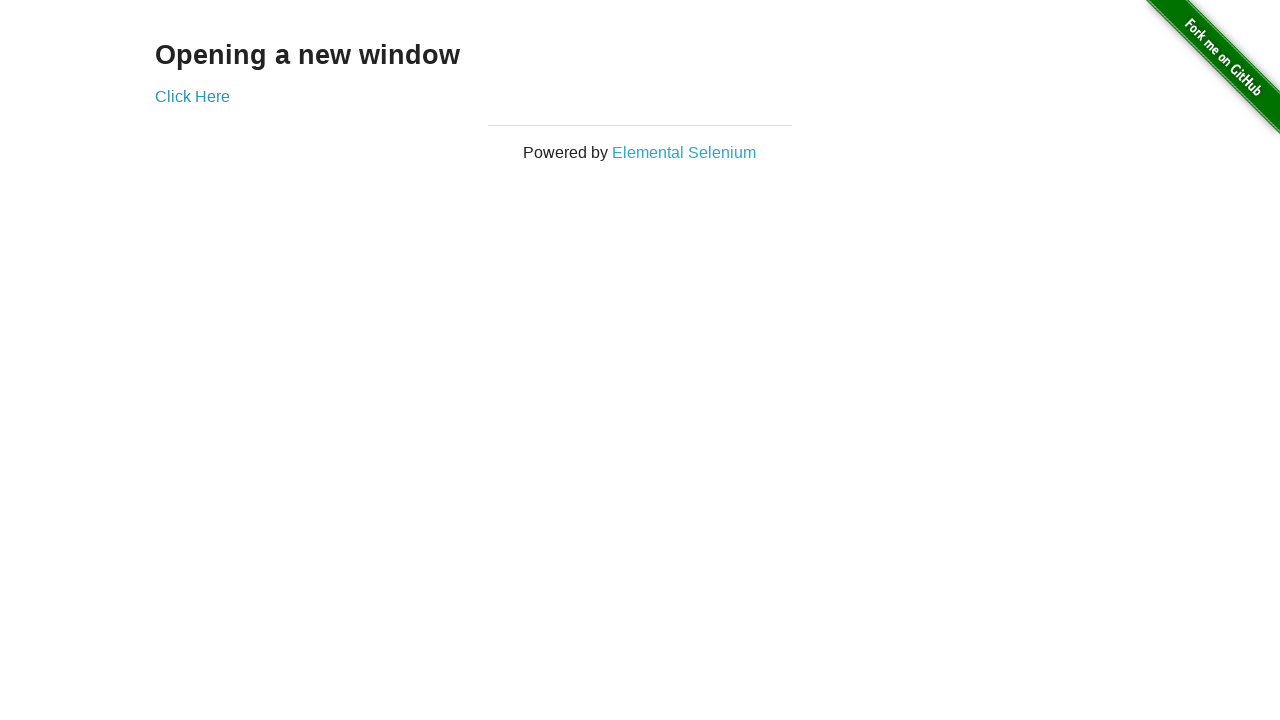

Verified original window still contains 'Opening a new window' content
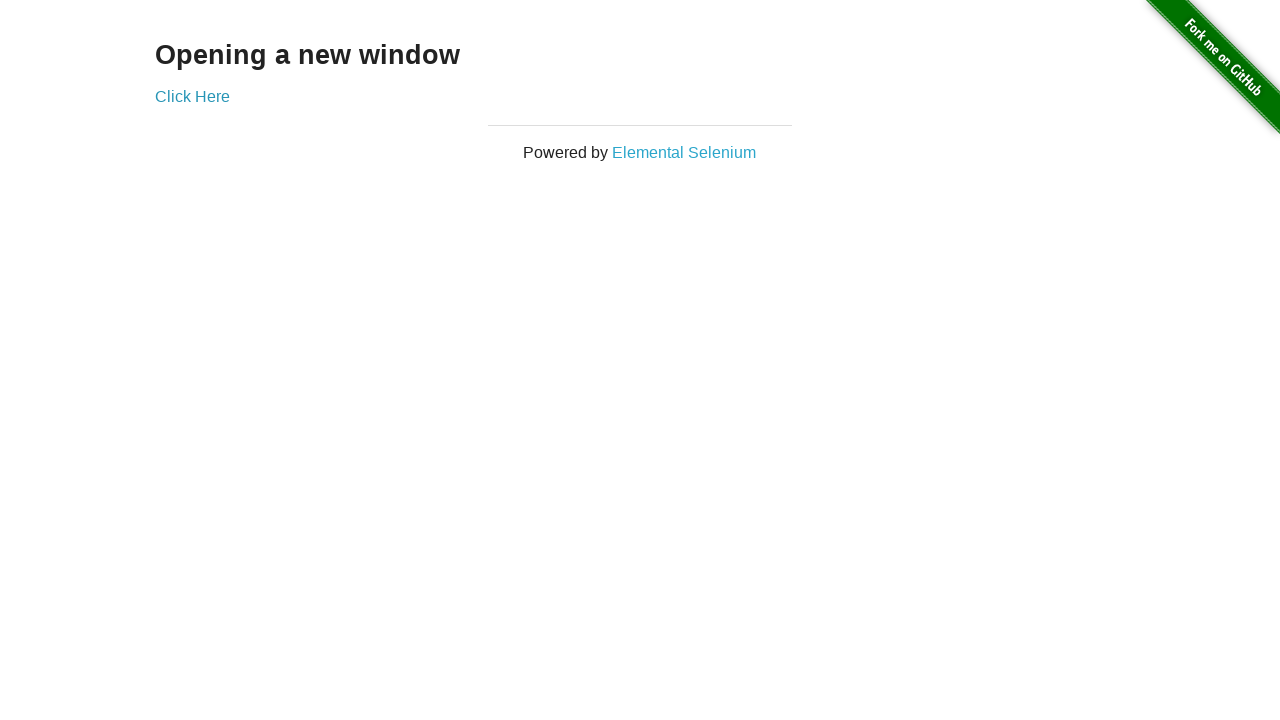

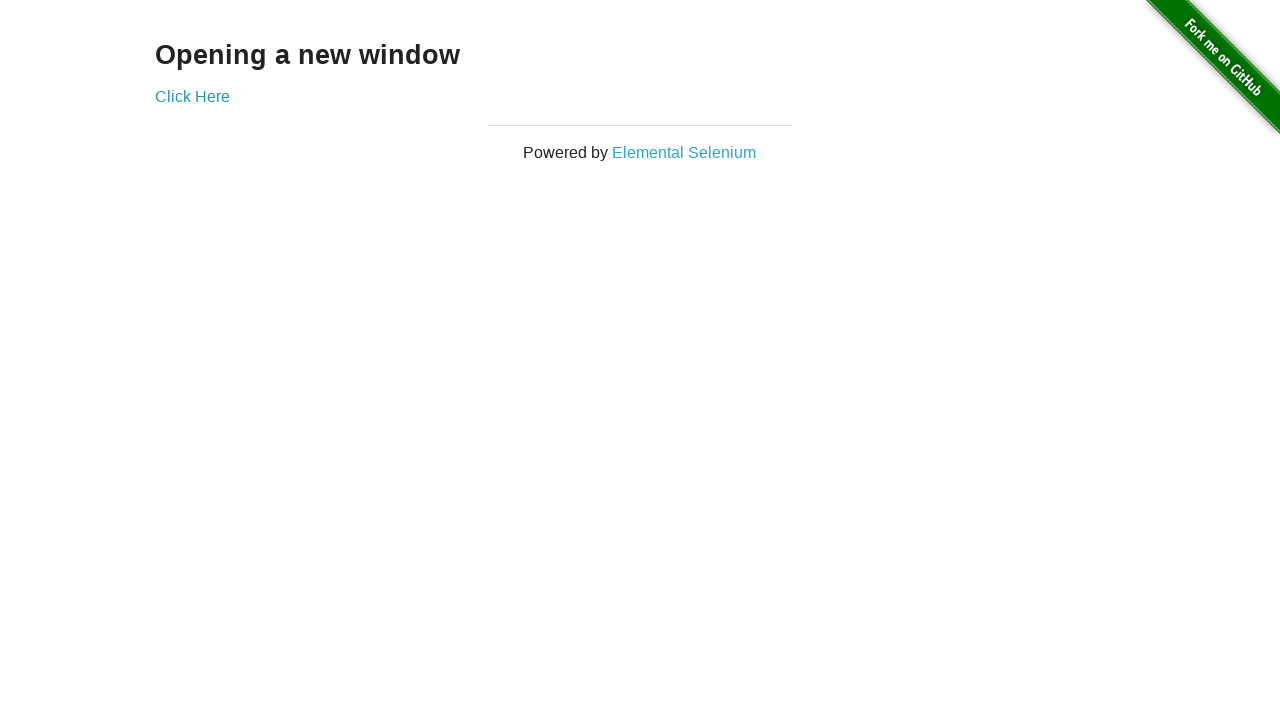